Tests dropdown menu functionality by clicking a dropdown button, waiting for the Flipkart link to become visible, and clicking on it.

Starting URL: https://omayo.blogspot.com/

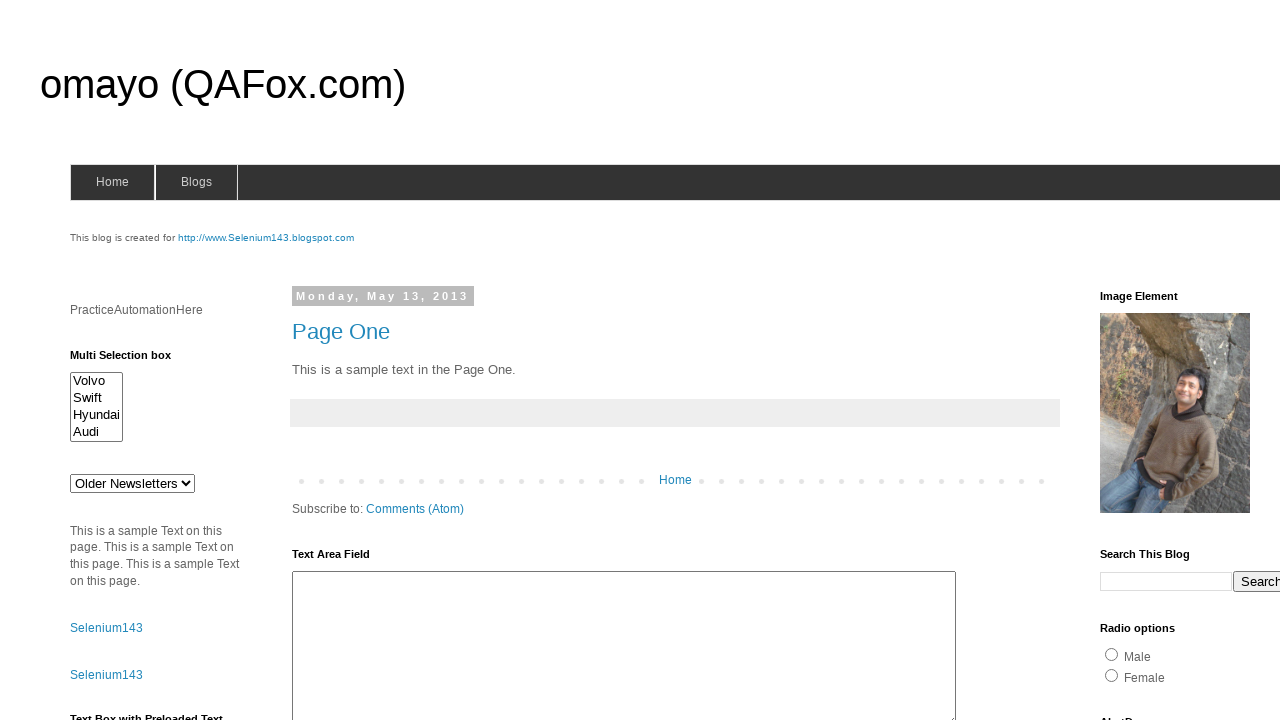

Clicked the Dropdown button at (1227, 360) on xpath=//button[text()='Dropdown']
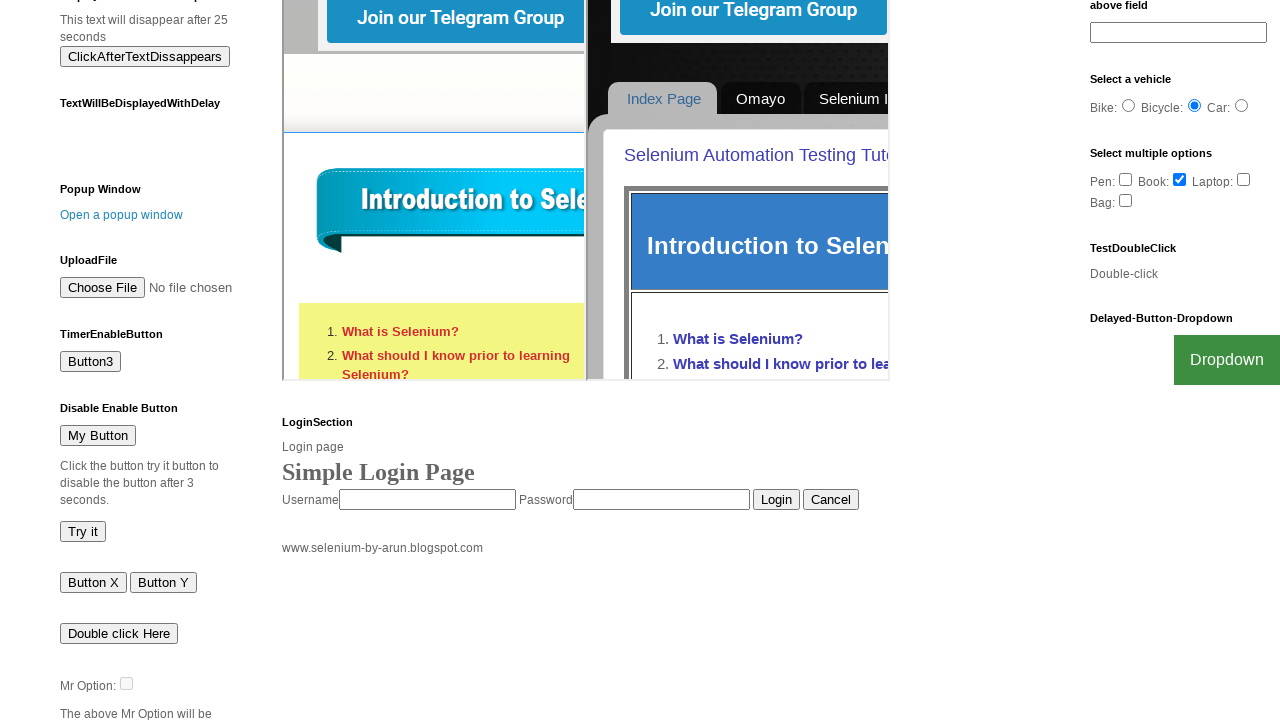

Waited for Flipkart link to become visible
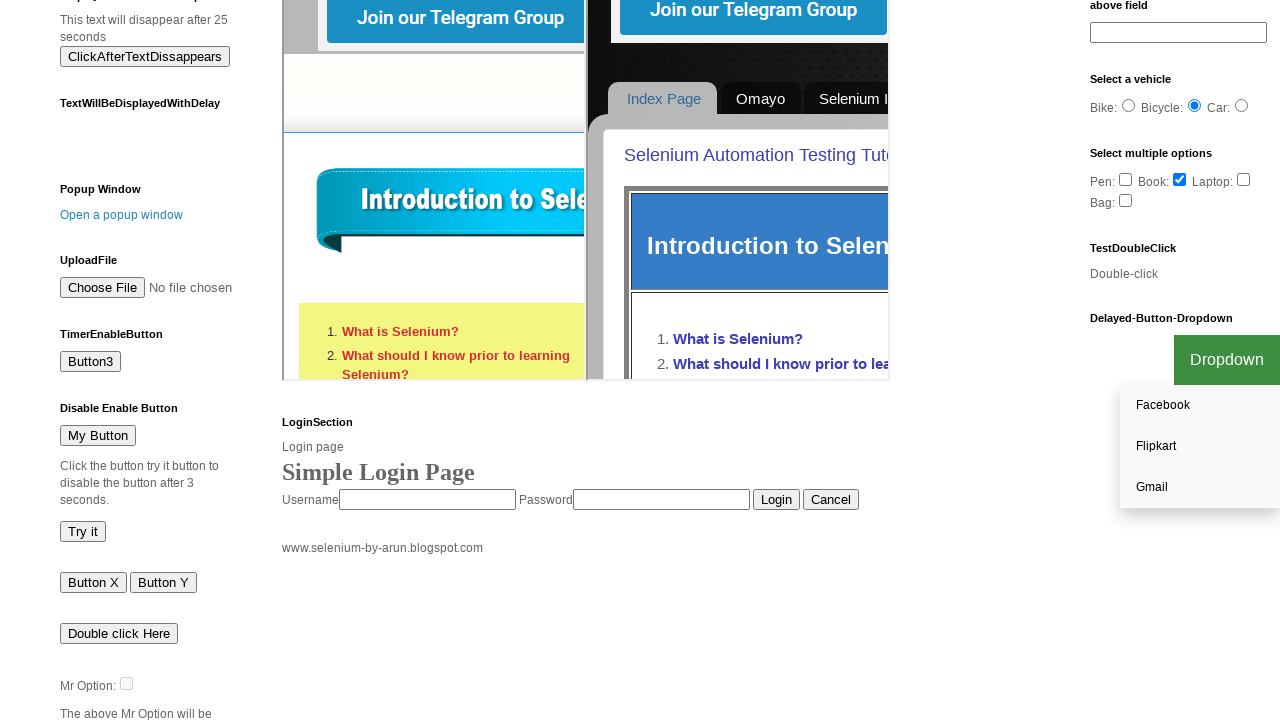

Clicked on the Flipkart link at (1200, 447) on xpath=//a[text()='Flipkart']
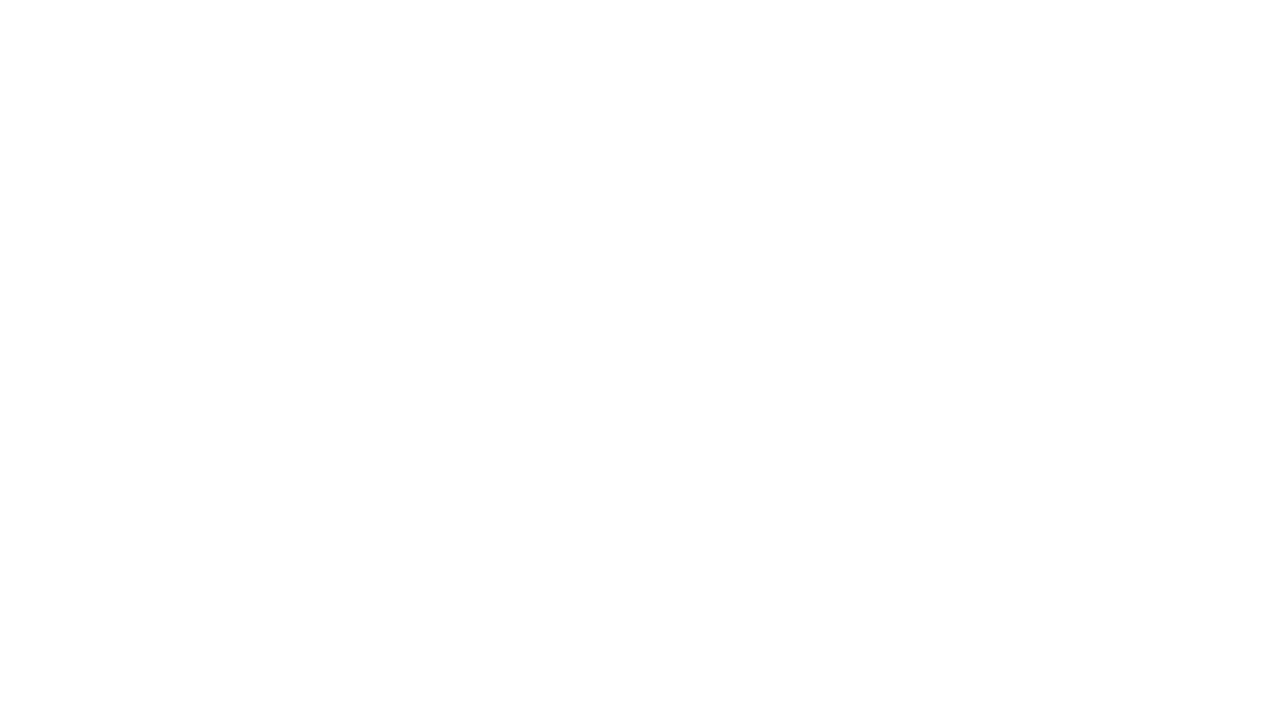

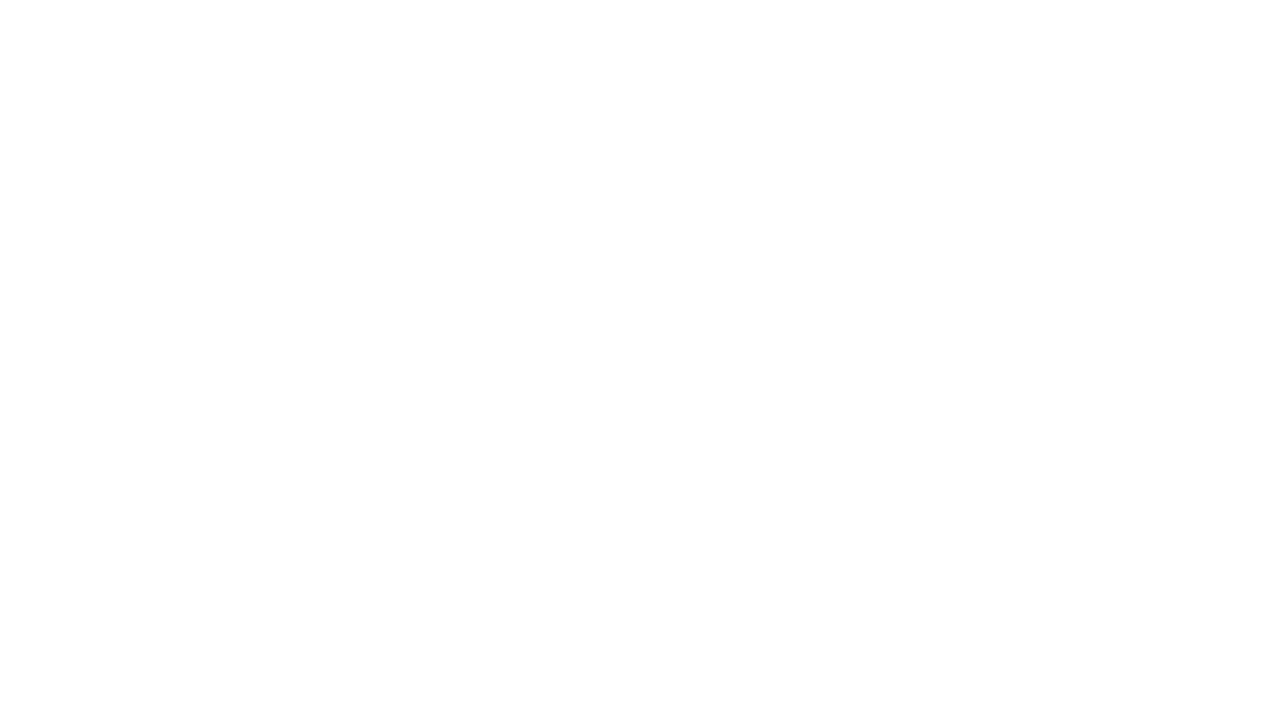